Tests the language switching functionality by clicking the English language link and verifying the English version of the site loads in a new tab

Starting URL: http://www.vlsu.ru/

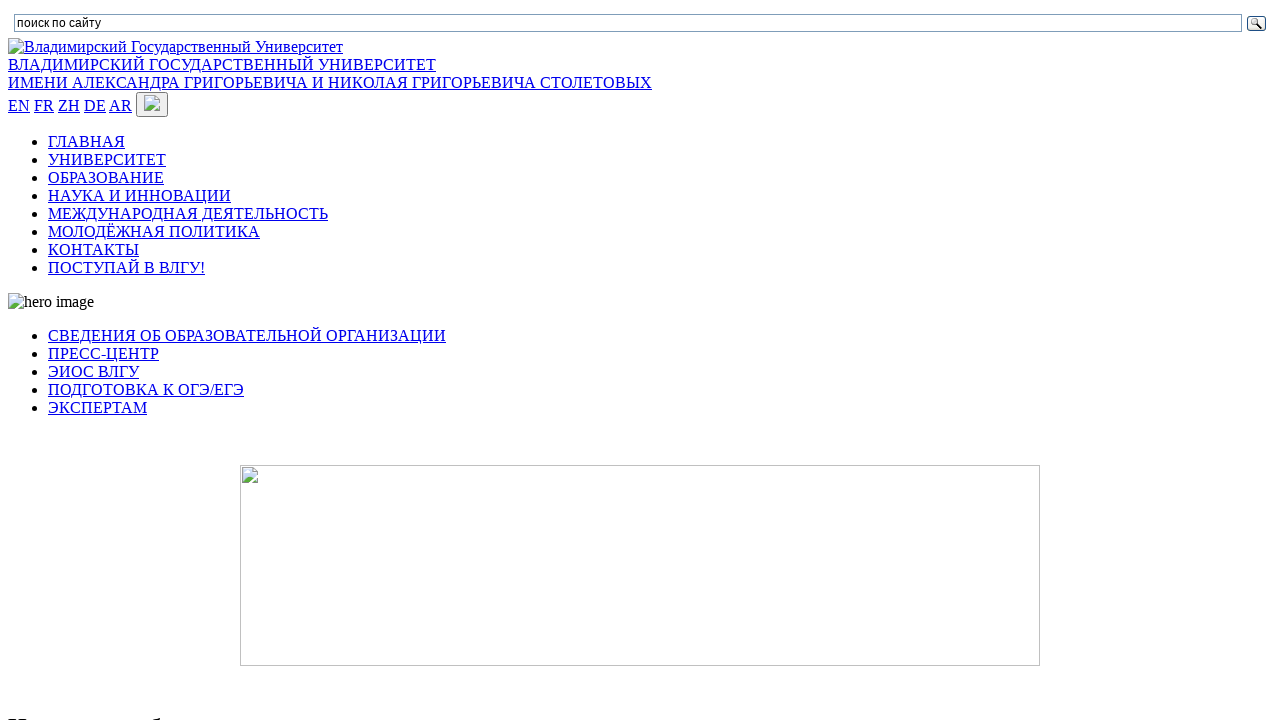

Clicked on the English language link (EN) at (19, 106) on a:text("EN")
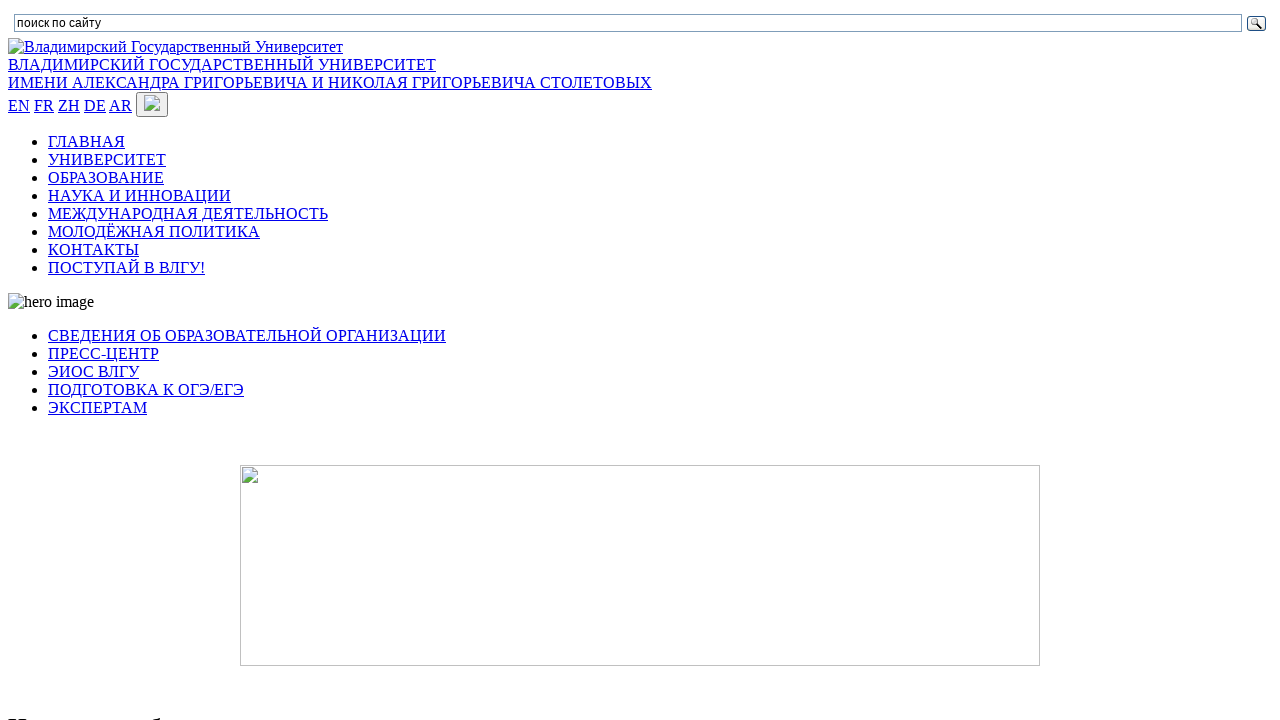

Switched to the new tab opened by language link click
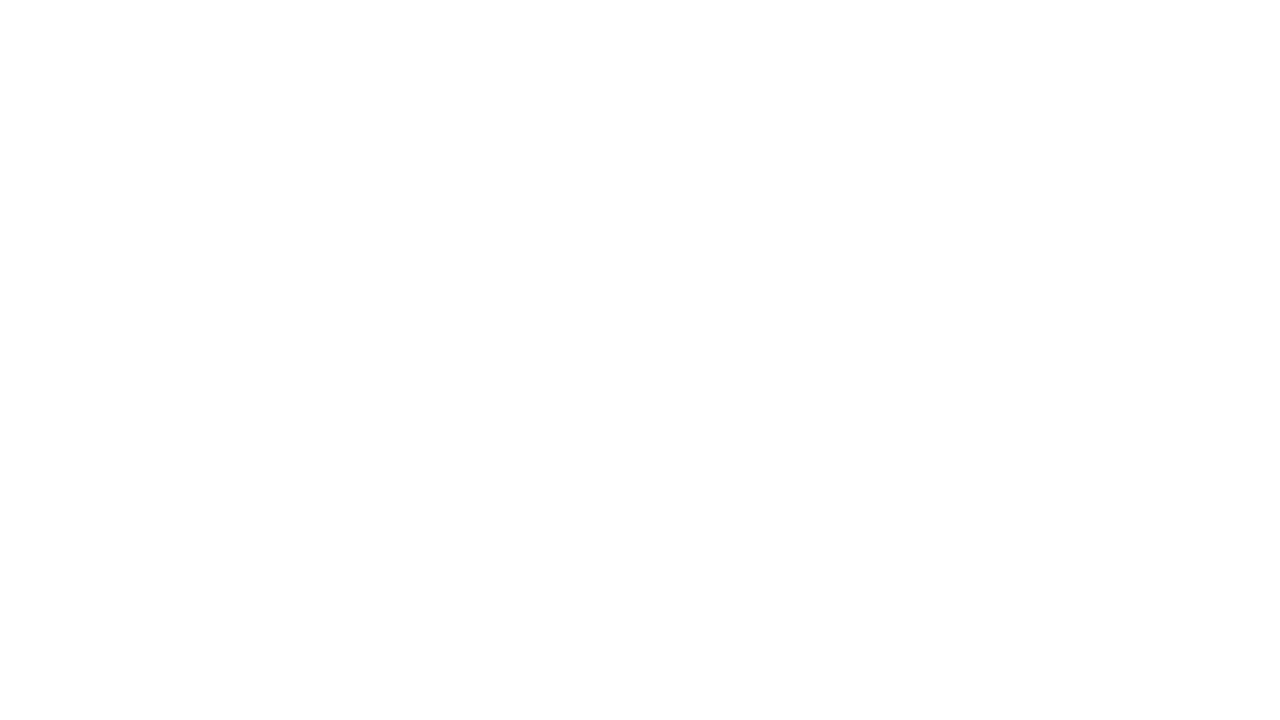

English version of the site loaded successfully
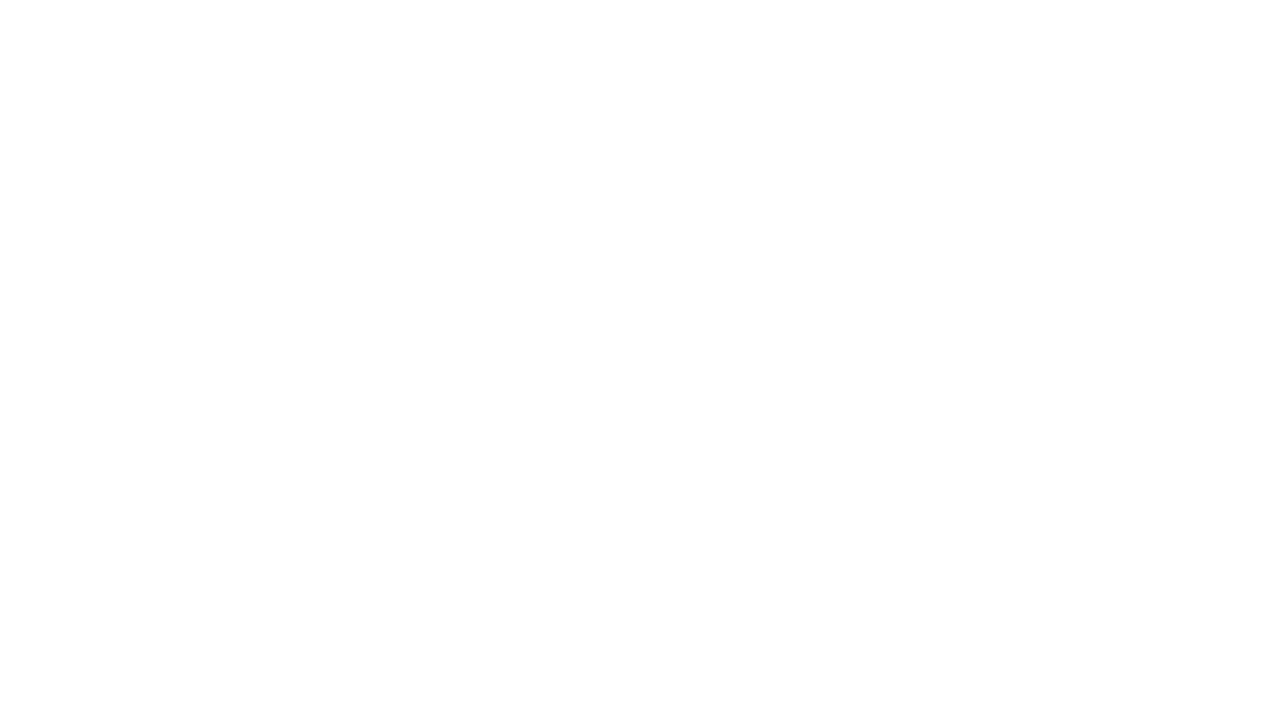

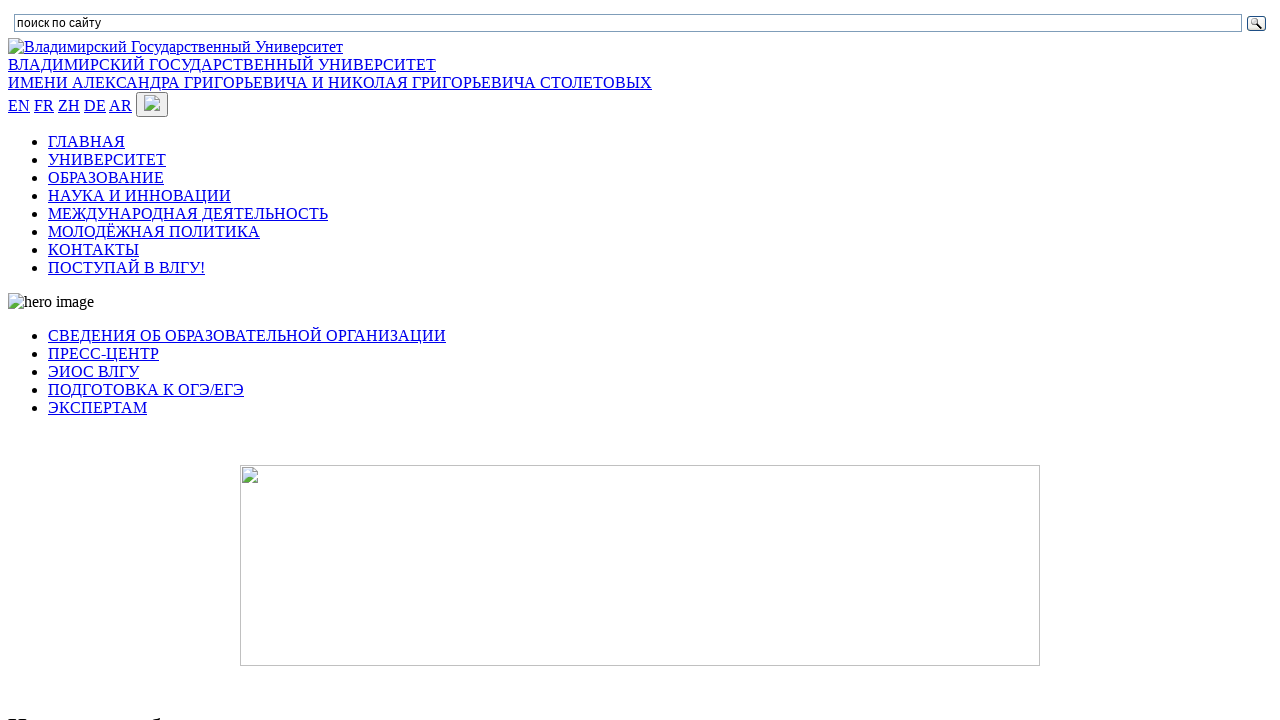